Tests checkbox functionality on a practice automation page by finding all checkboxes and selecting the one with value 'option2', then verifying it is selected

Starting URL: https://www.rahulshettyacademy.com/AutomationPractice/

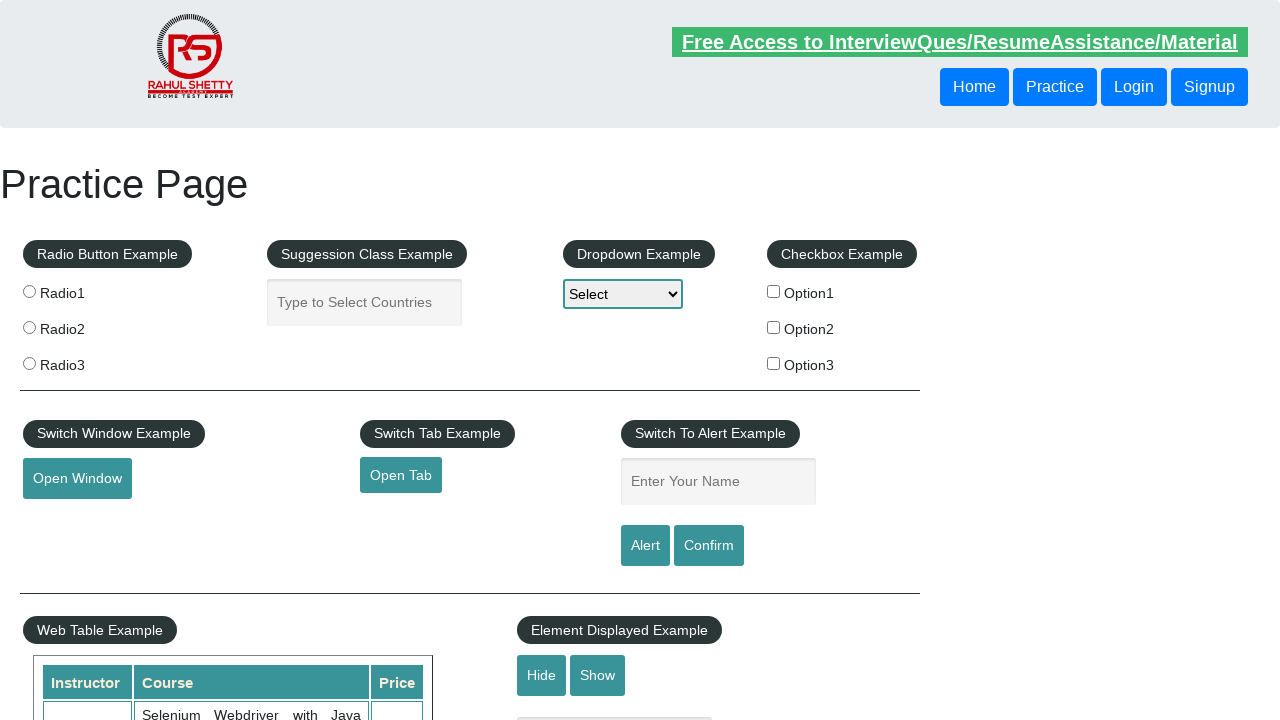

Waited for checkboxes to load on the page
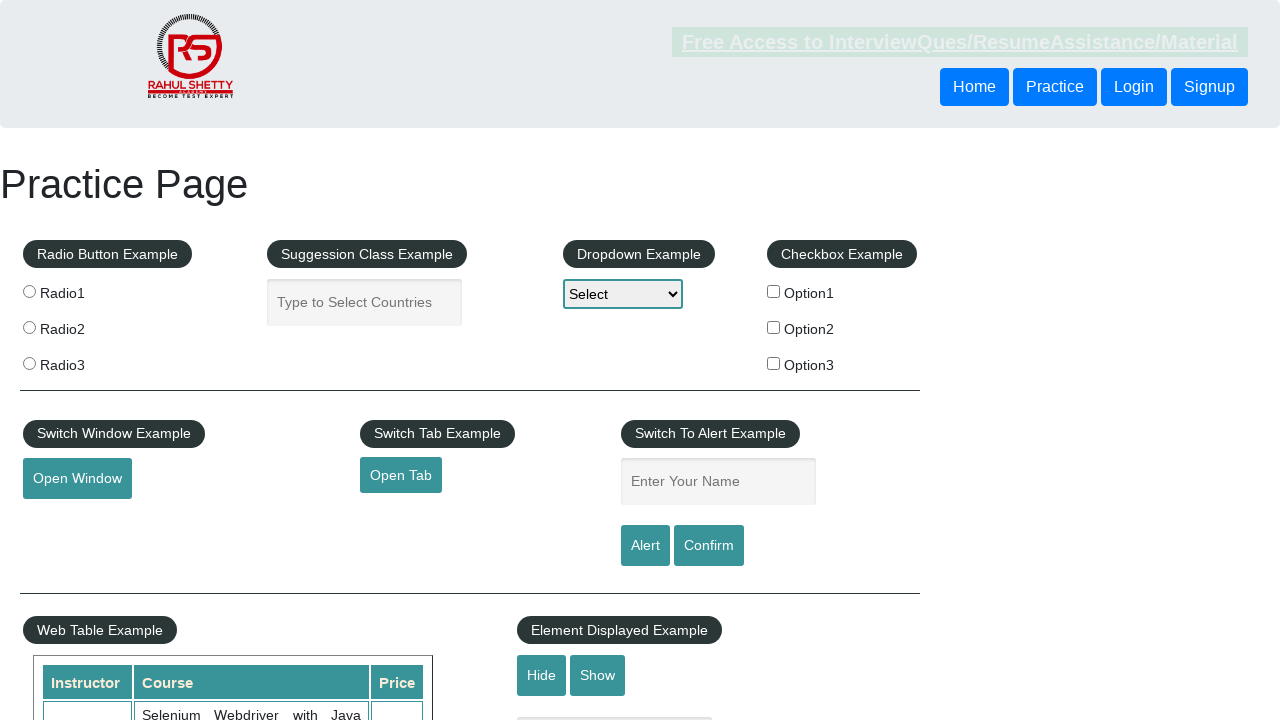

Located checkbox with value 'option2'
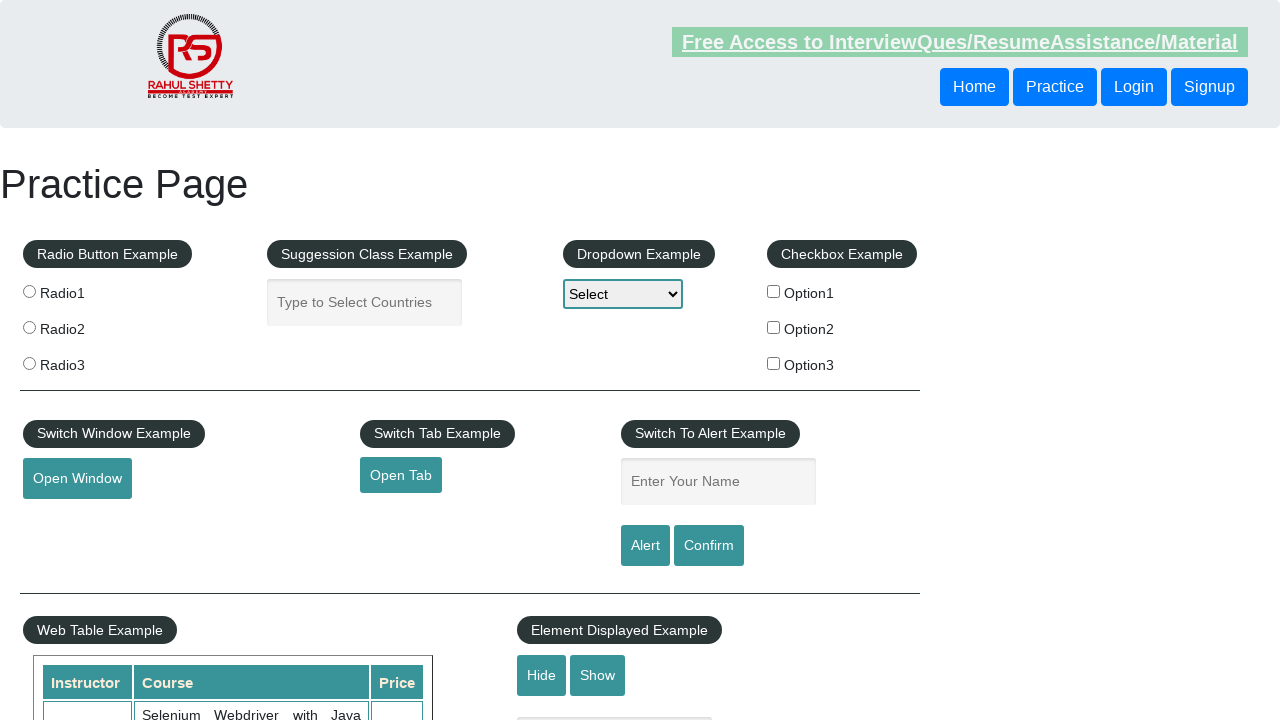

Clicked checkbox with value 'option2' at (774, 327) on input[type='checkbox'][value='option2']
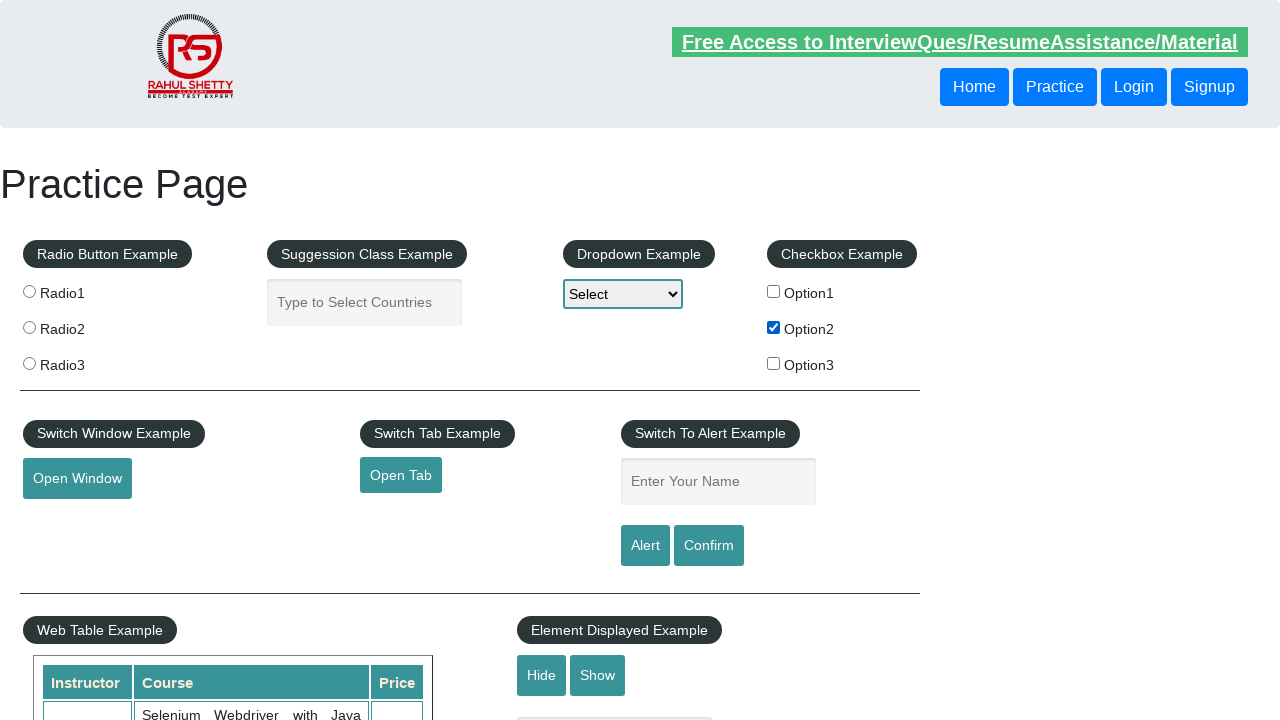

Verified that checkbox with value 'option2' is selected
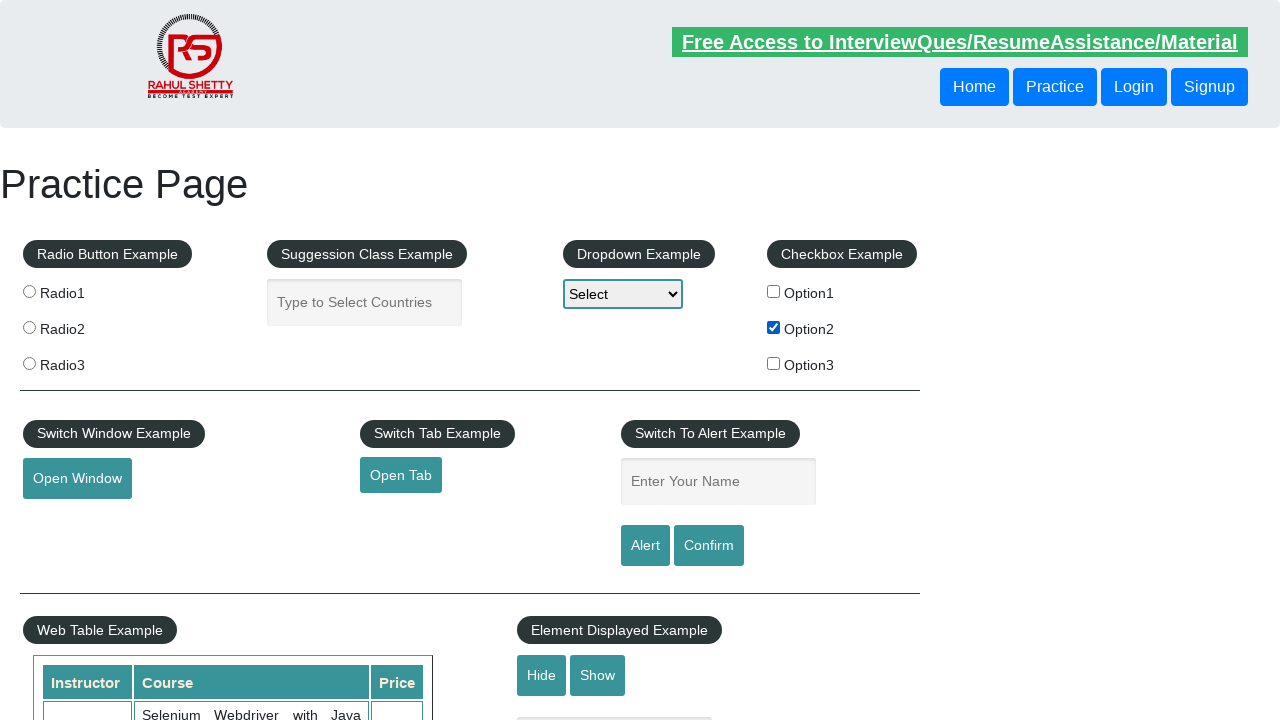

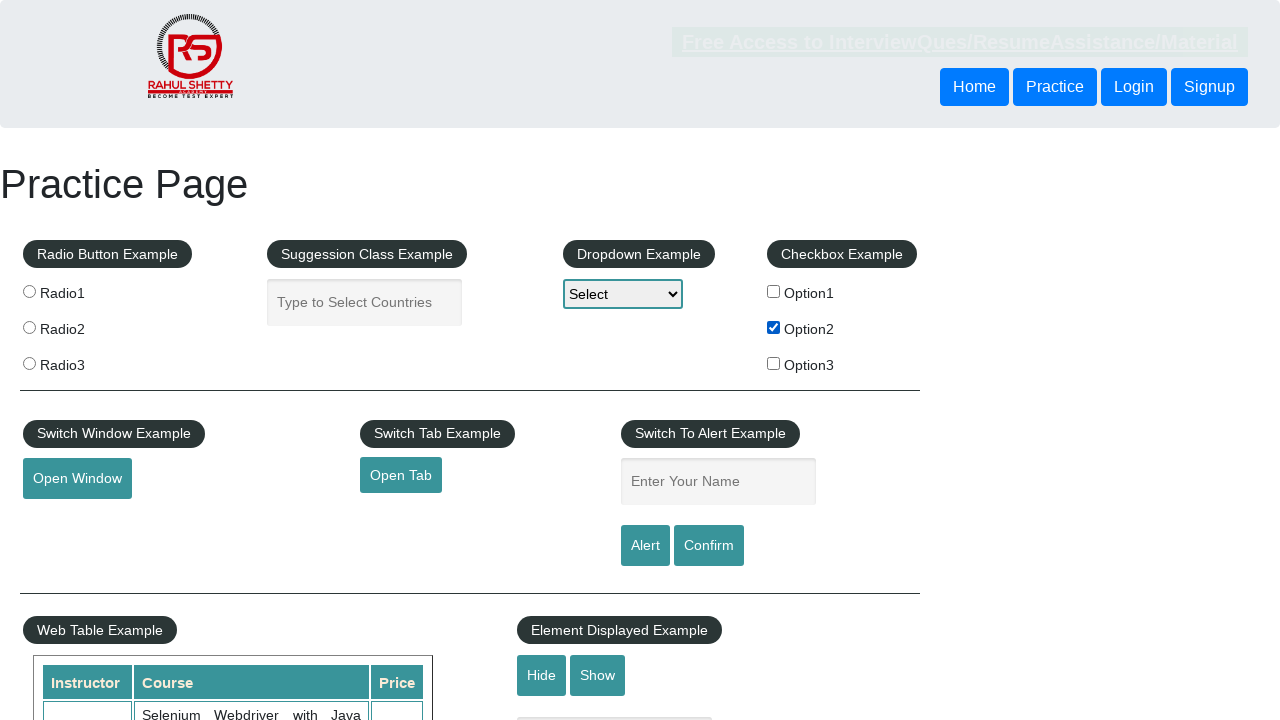